Navigates to the homepage and clicks the 'Impressum' (Imprint) link to navigate to that page

Starting URL: http://www.oliverklee.de/startseite.html

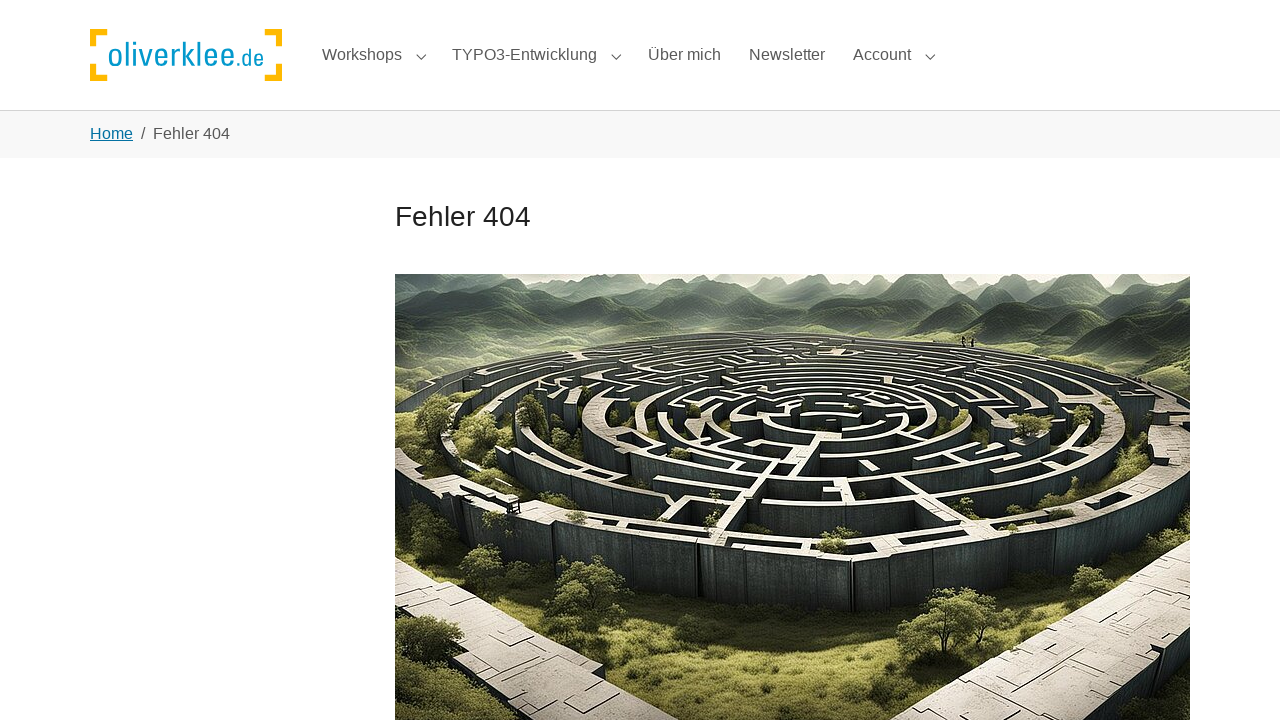

Navigated to homepage at http://www.oliverklee.de/startseite.html
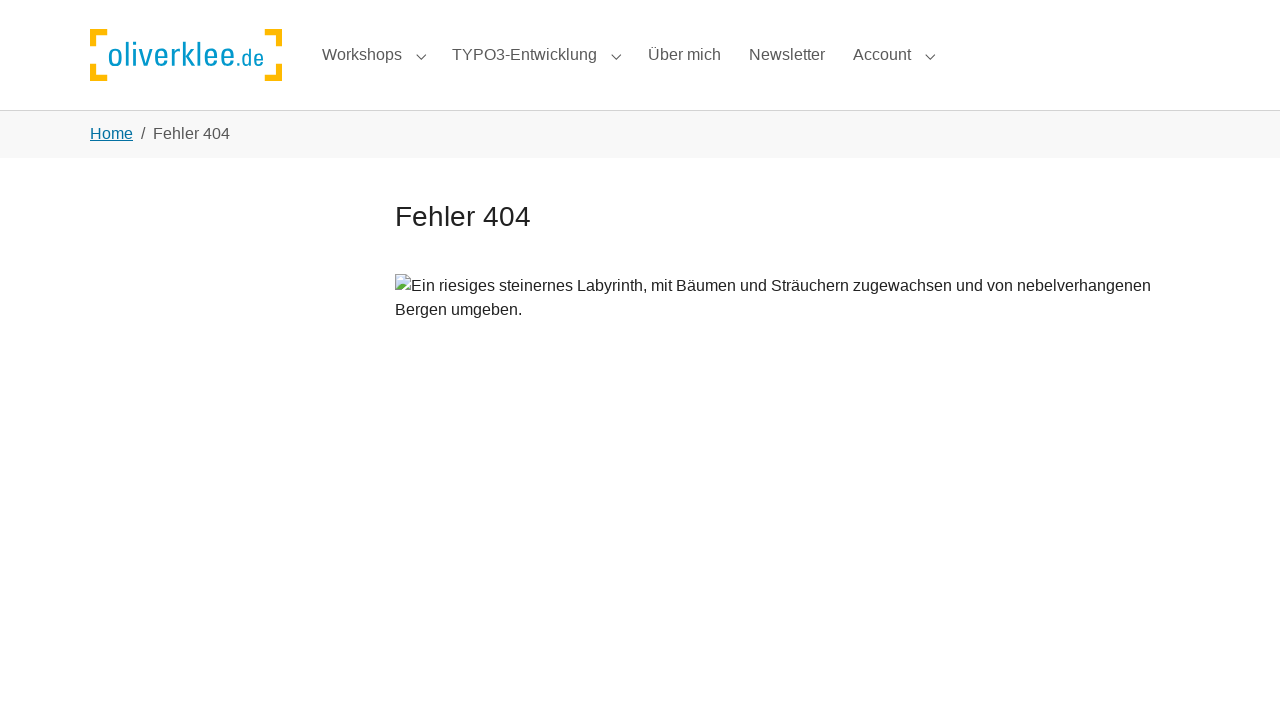

Clicked the 'Impressum' (Imprint) link at (232, 578) on text=Impressum
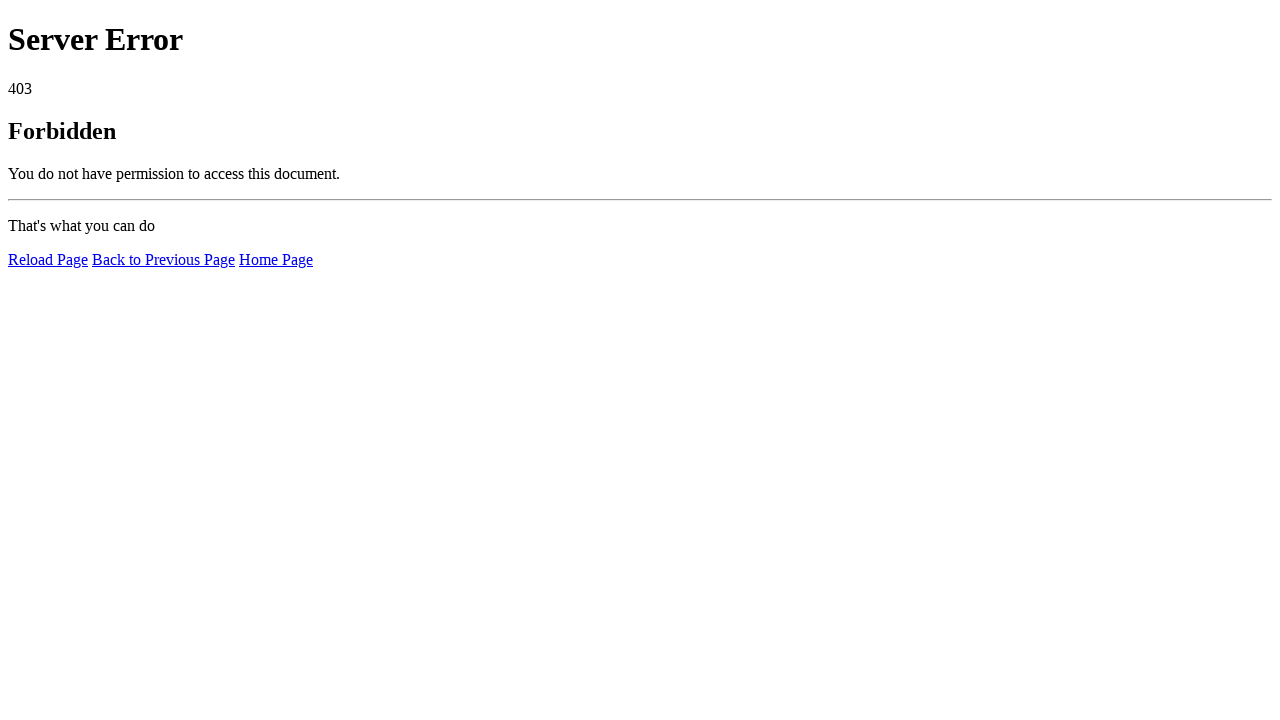

Waited for page to fully load after clicking Impressum link
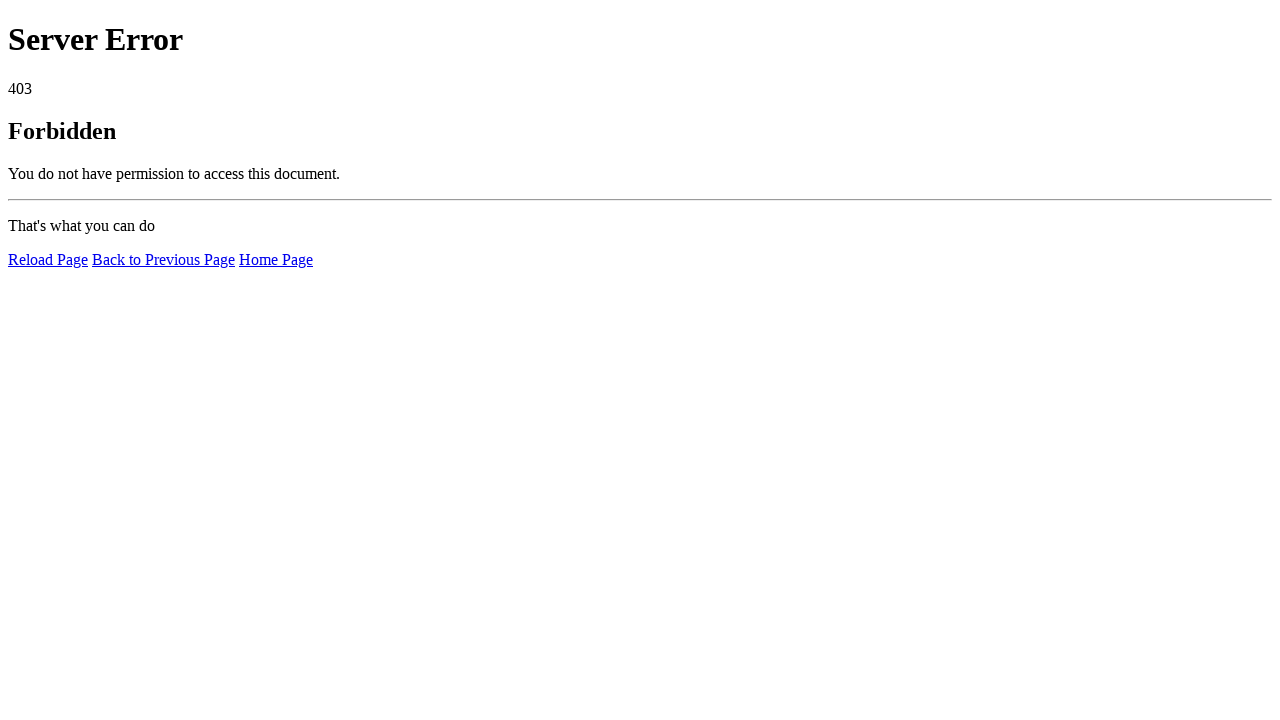

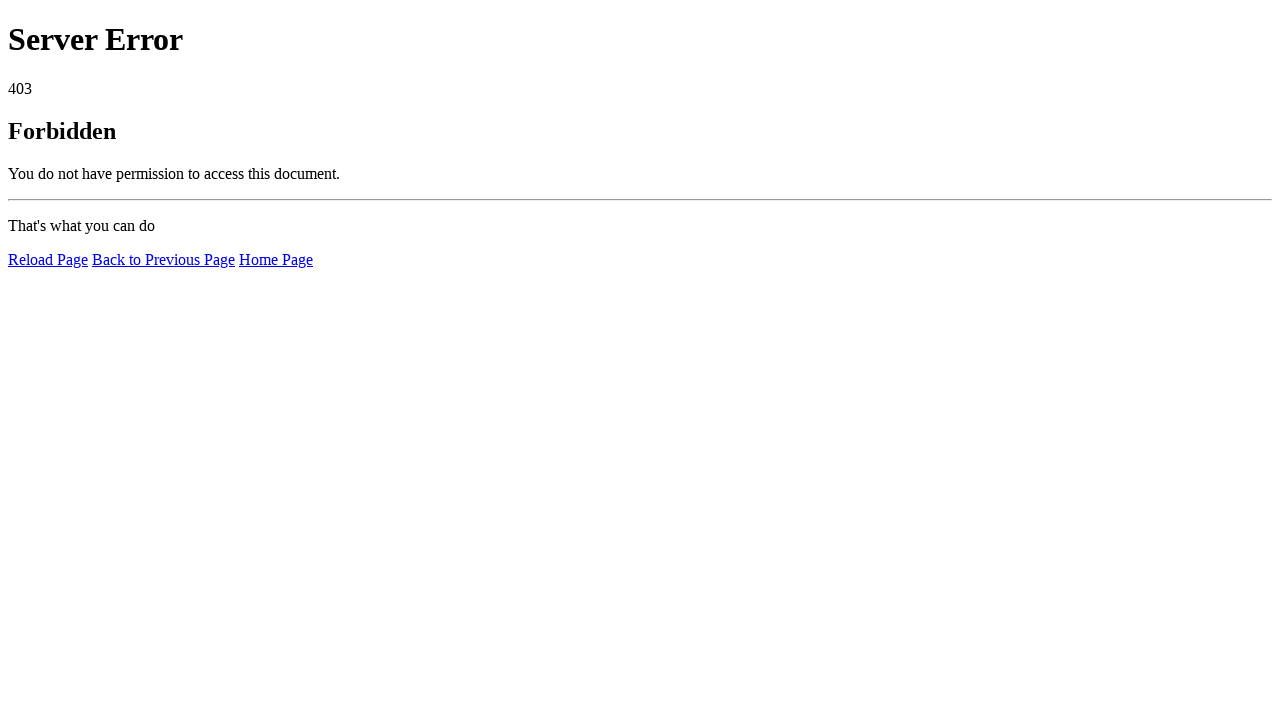